Tests the ToDo application's add item functionality by entering a new todo item and verifying it was added to the list

Starting URL: https://example.cypress.io/todo

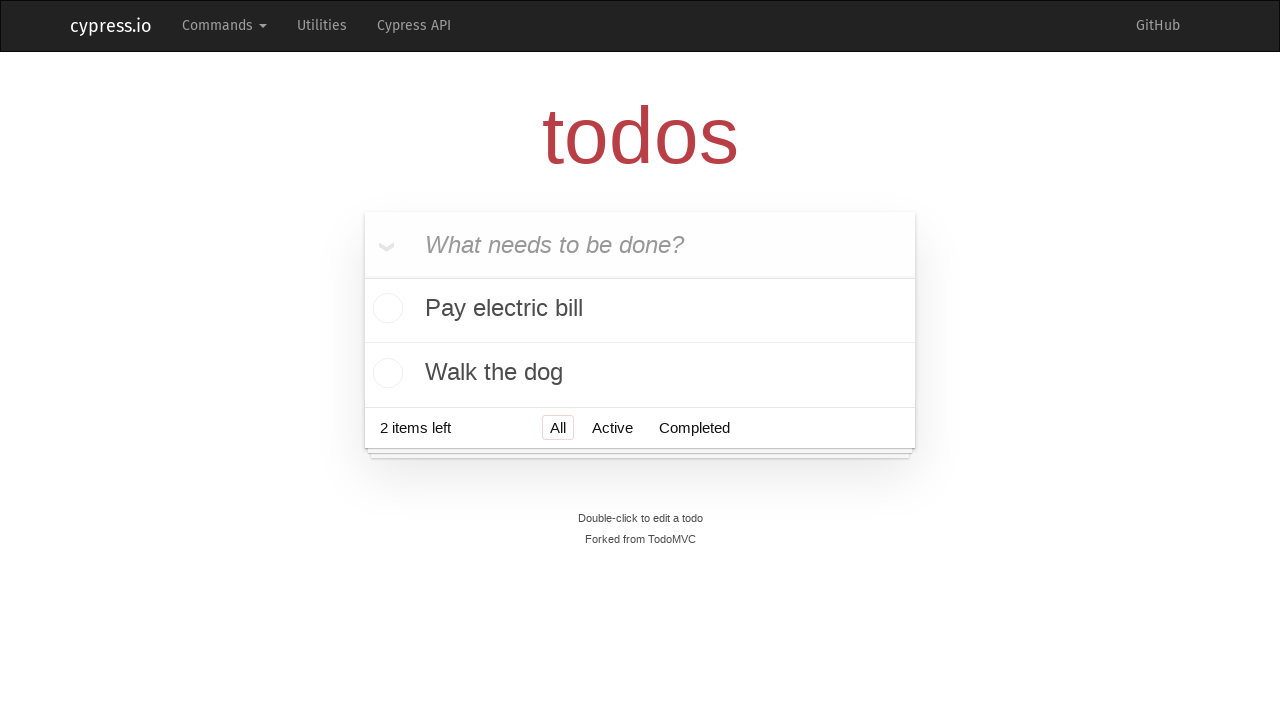

Filled new todo input field with 'Feed the cat' on [data-test=new-todo]
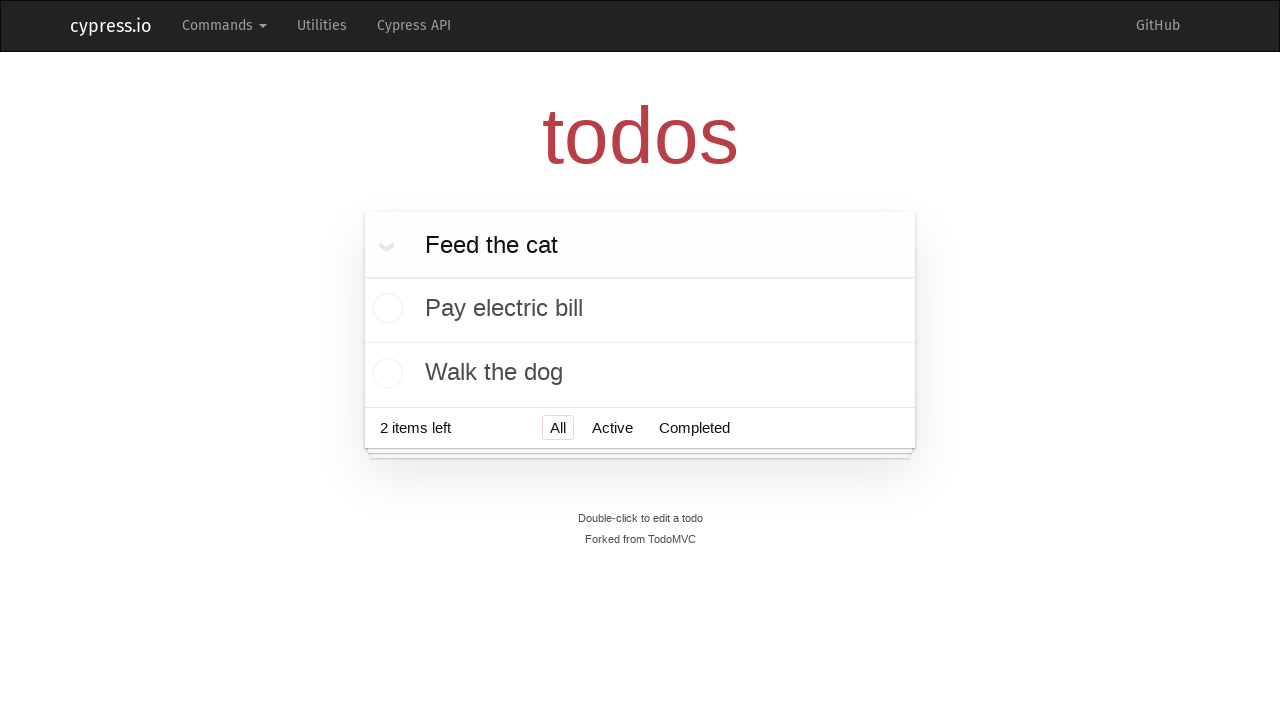

Pressed Enter to submit new todo item on [data-test=new-todo]
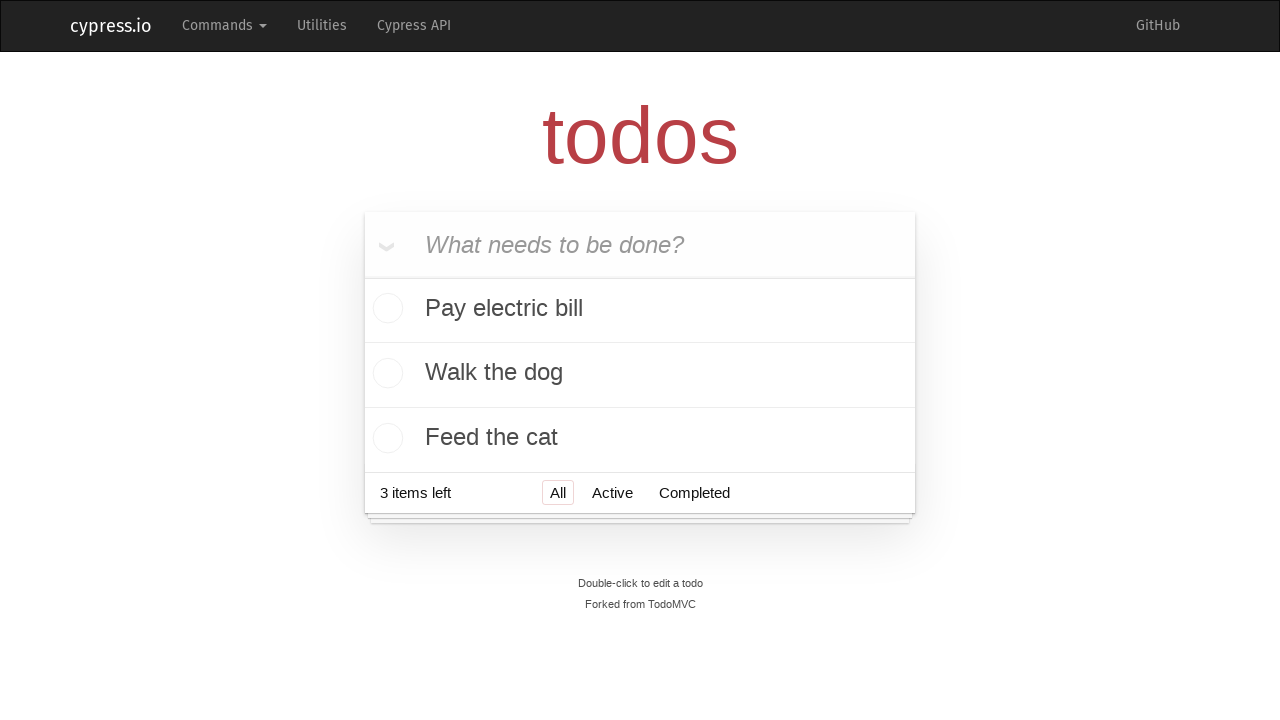

Waited for todo list items to load
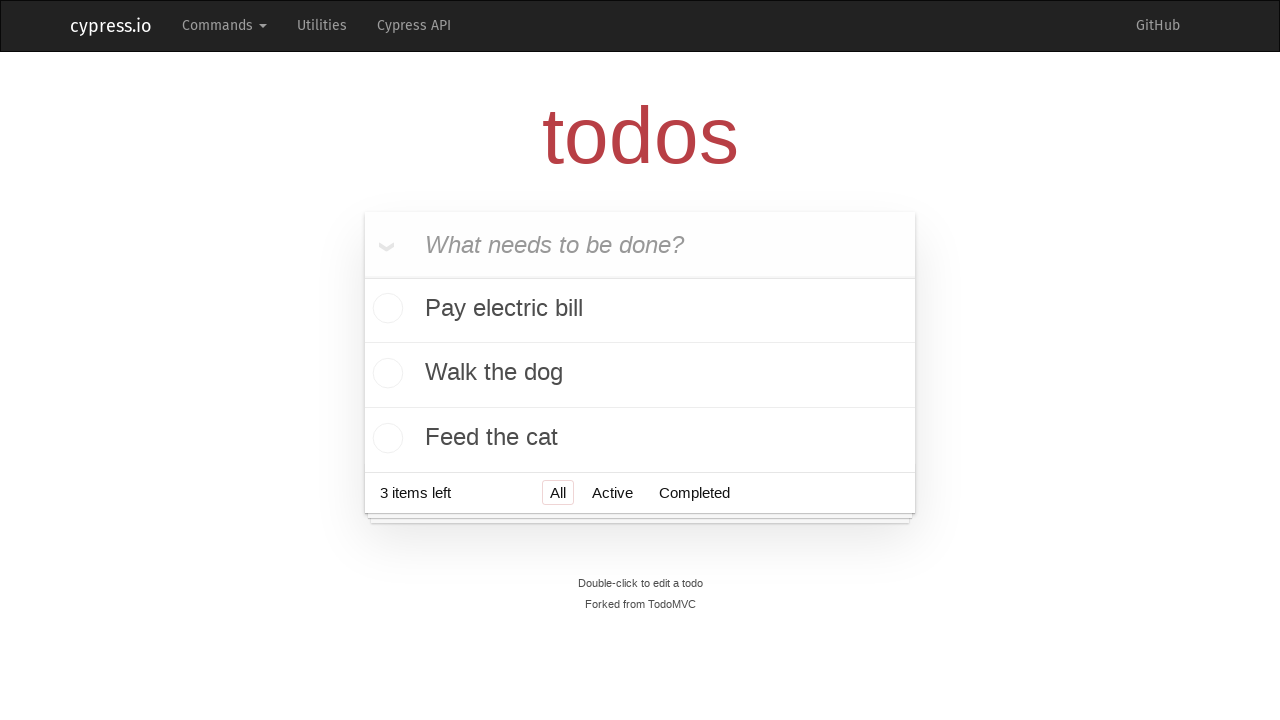

Located all todo list items
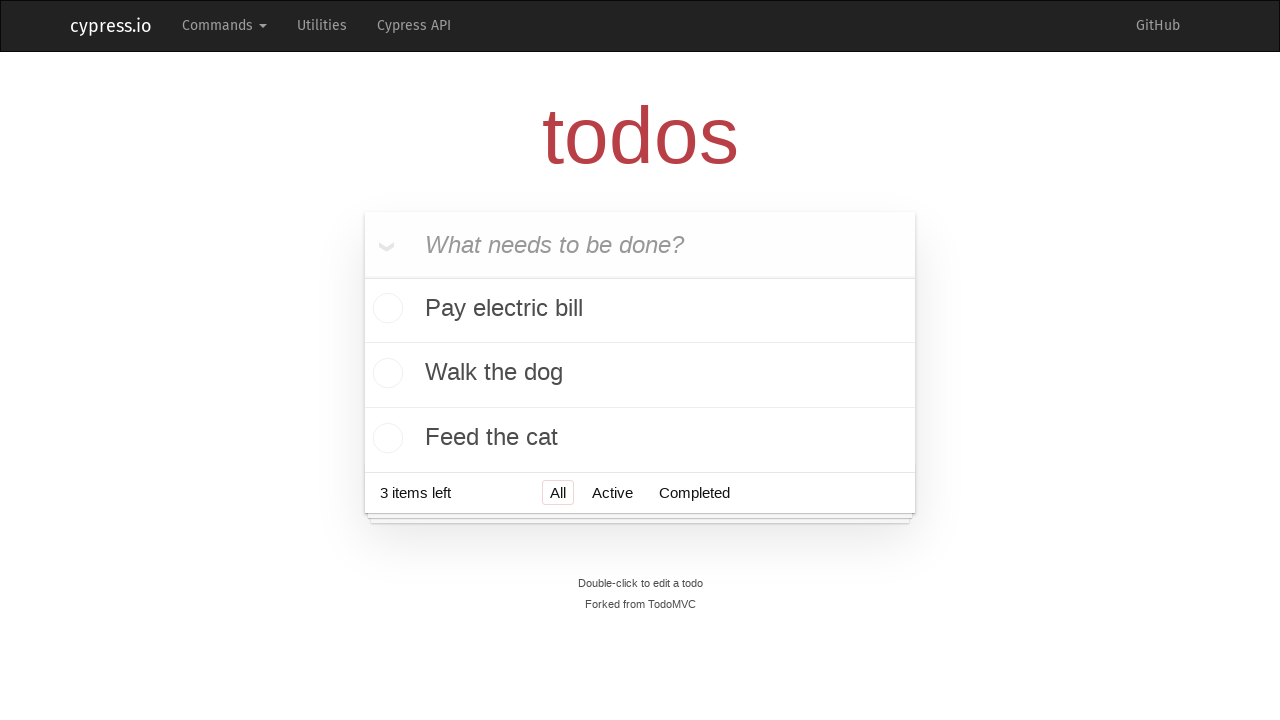

Verified todo list contains exactly 3 items
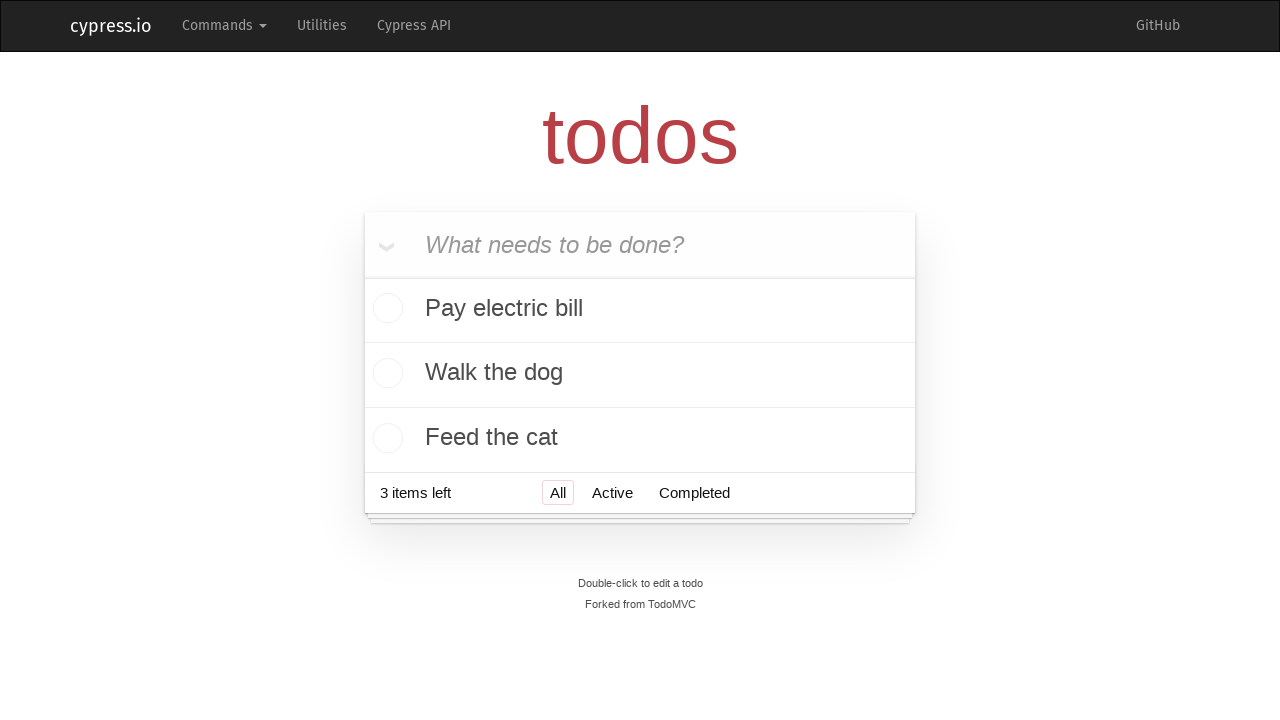

Located the last todo item in the list
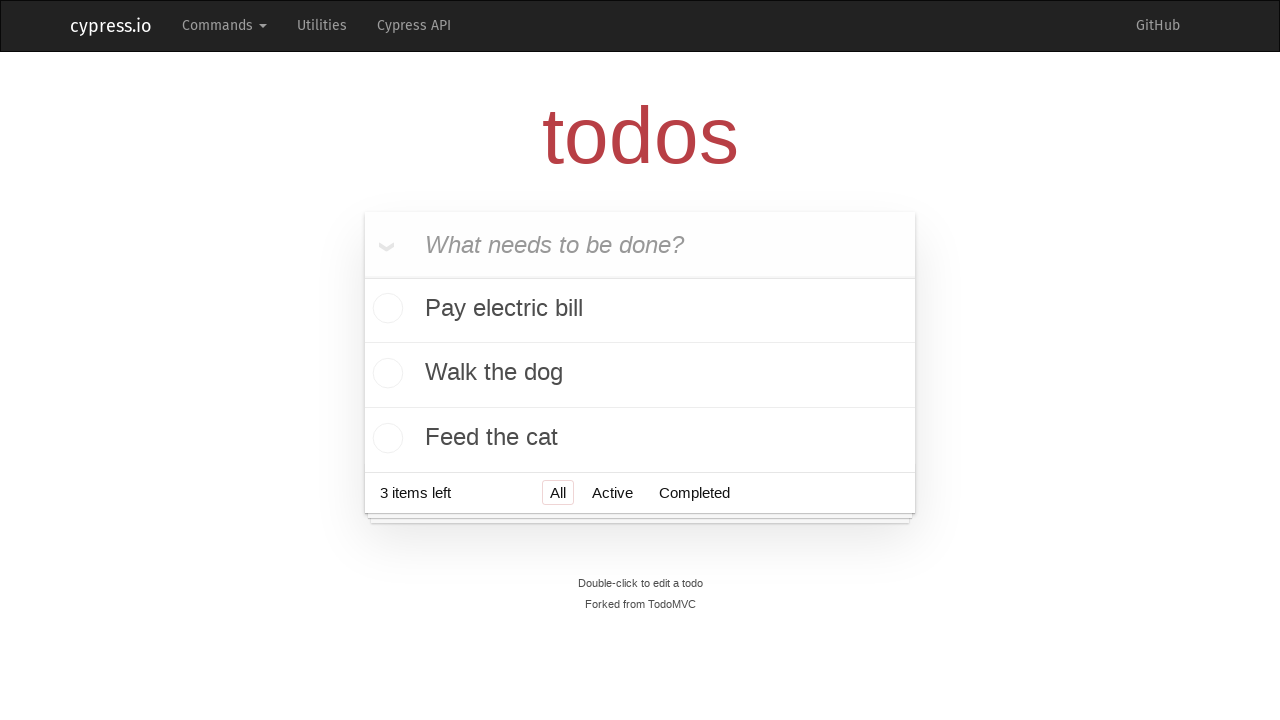

Verified the last item text matches 'Feed the cat'
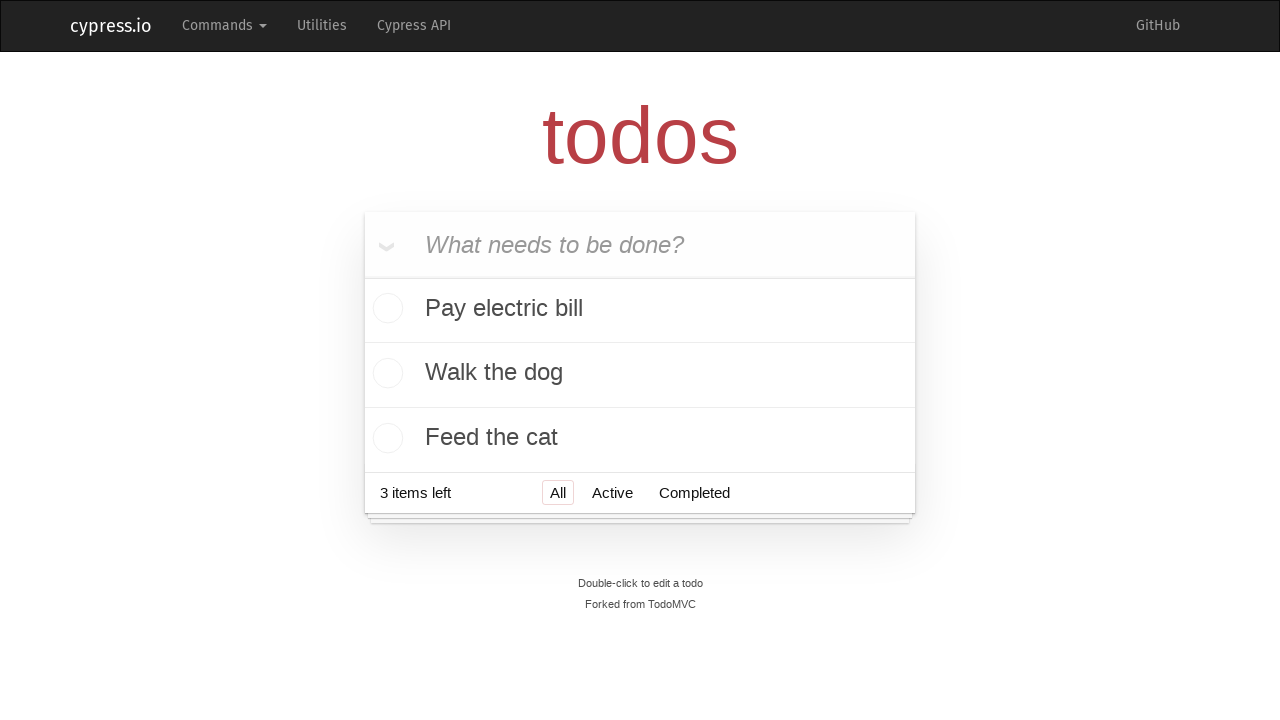

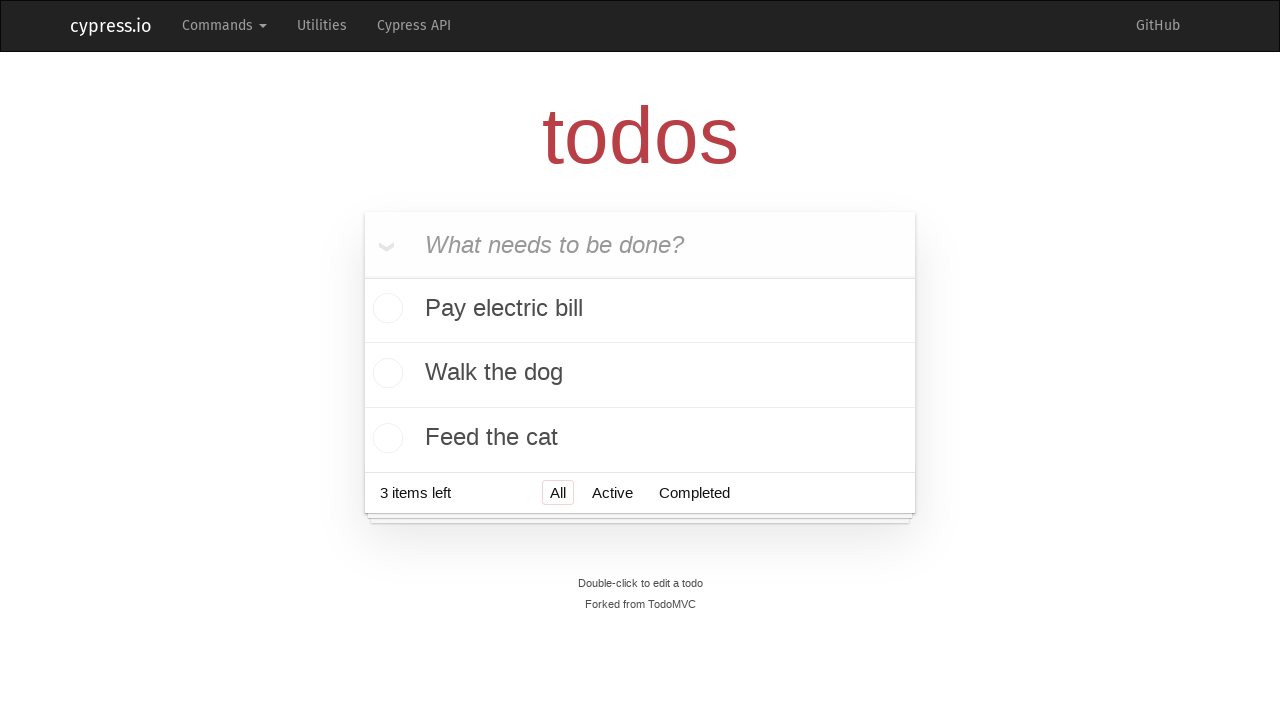